Tests different types of JavaScript alerts (simple, confirm, and prompt) by interacting with them, then navigates to a different page

Starting URL: https://demo.automationtesting.in/Alerts.html

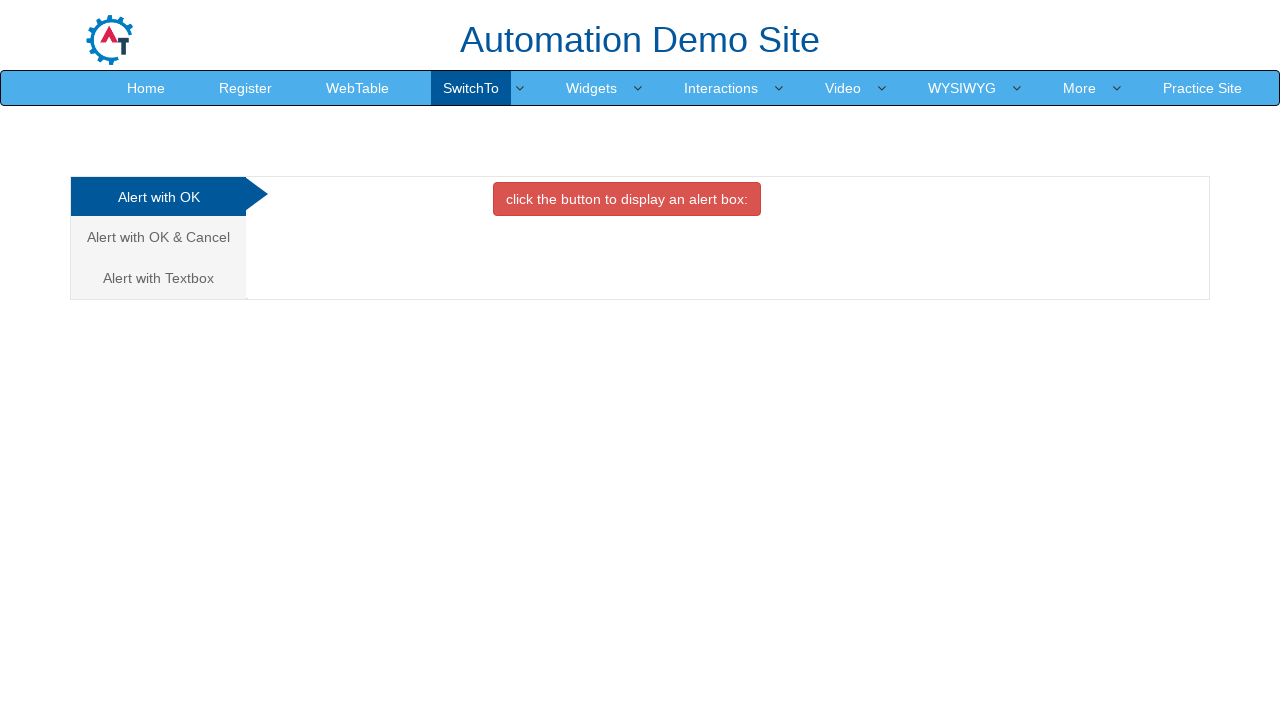

Clicked Simple Alert button at (627, 199) on xpath=//button[@class='btn btn-danger']
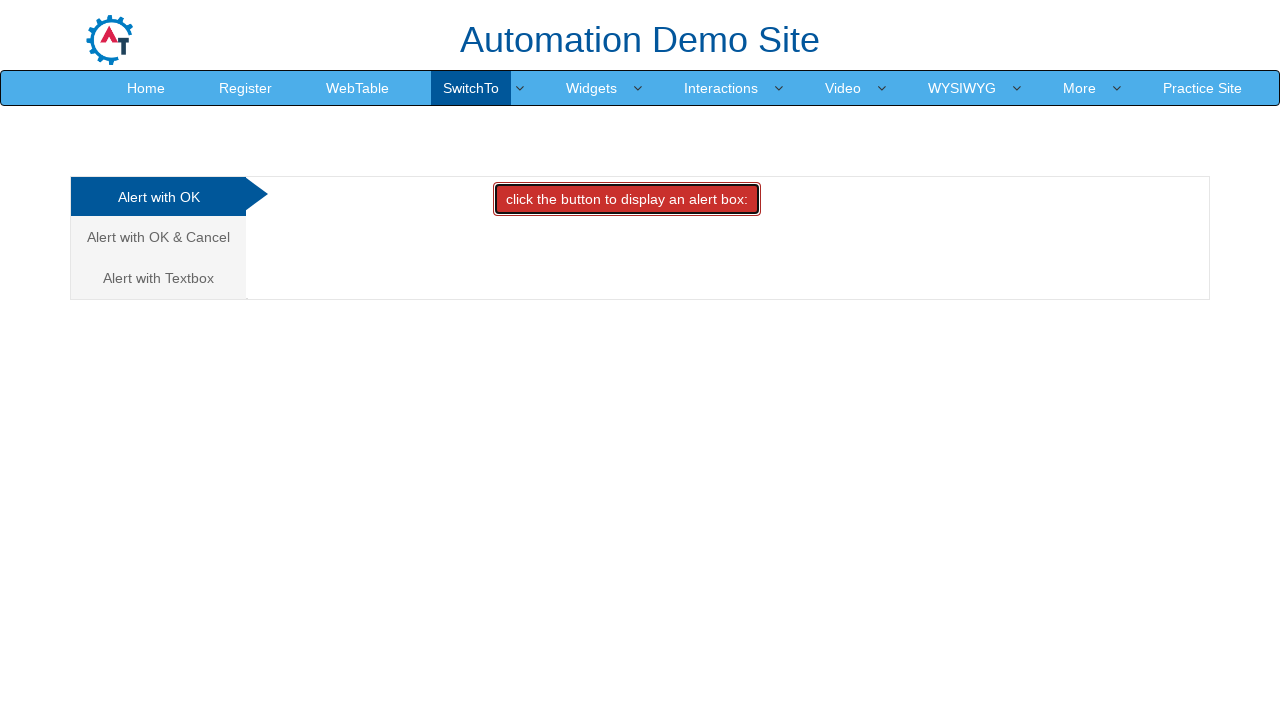

Accepted simple alert dialog
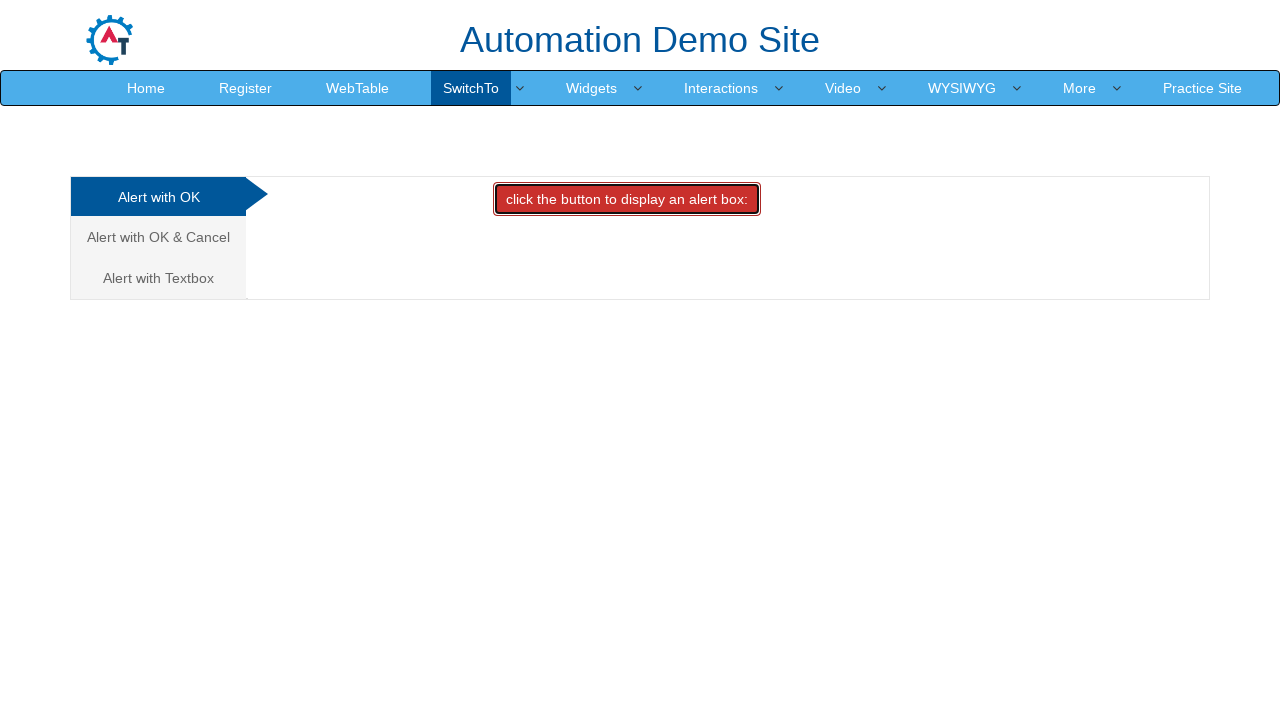

Navigated to Confirm Alert tab at (158, 237) on xpath=//a[@class='analystic' and @href='#CancelTab']
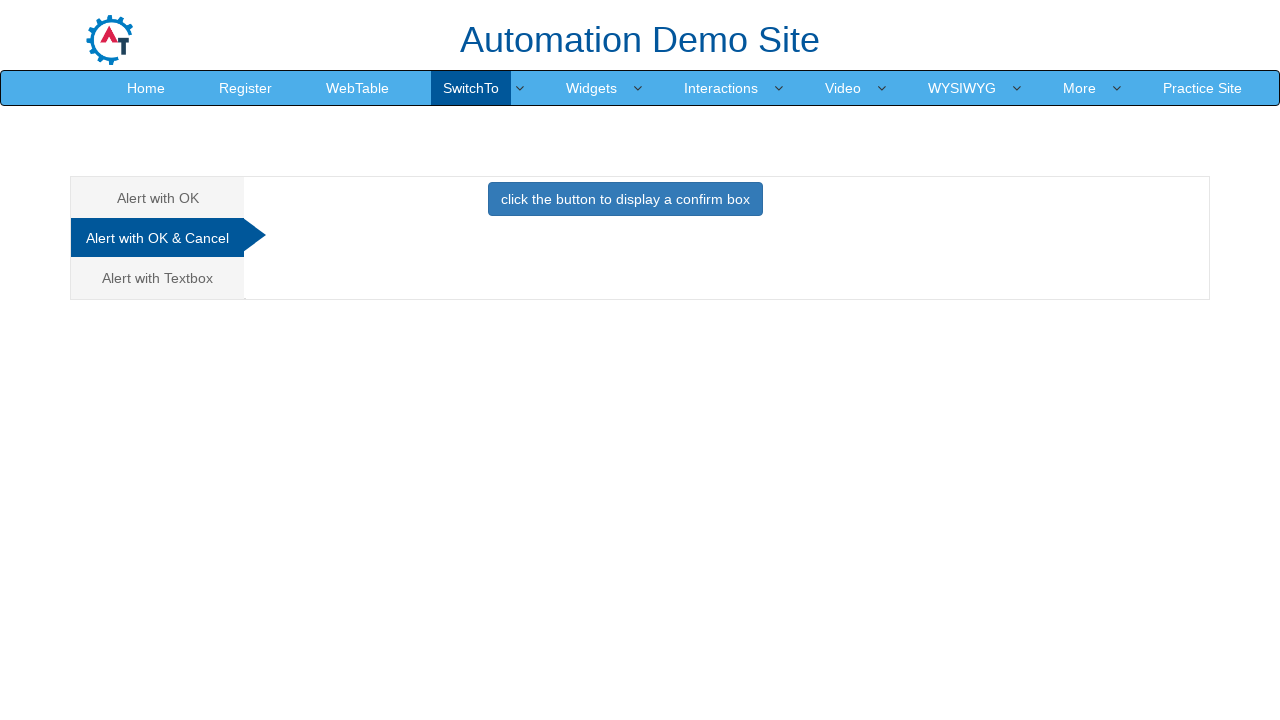

Clicked Confirm Alert button at (625, 199) on xpath=//button[@class='btn btn-primary']
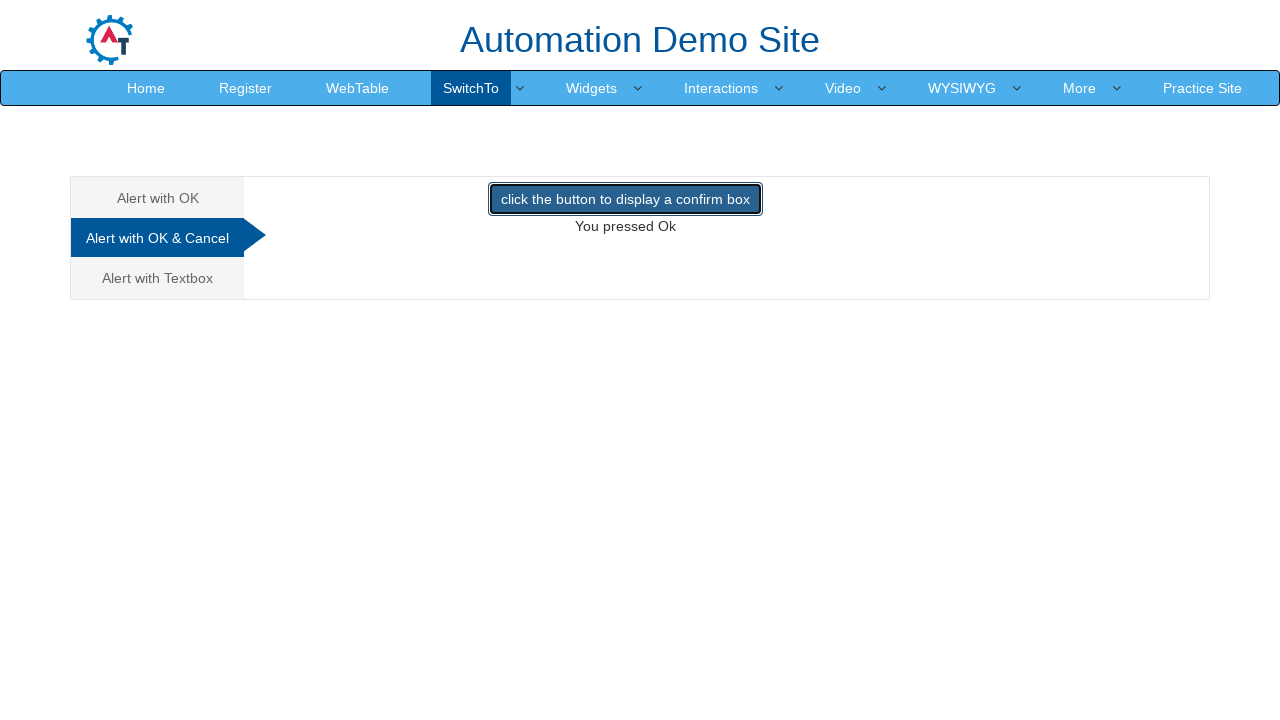

Dismissed confirm alert dialog
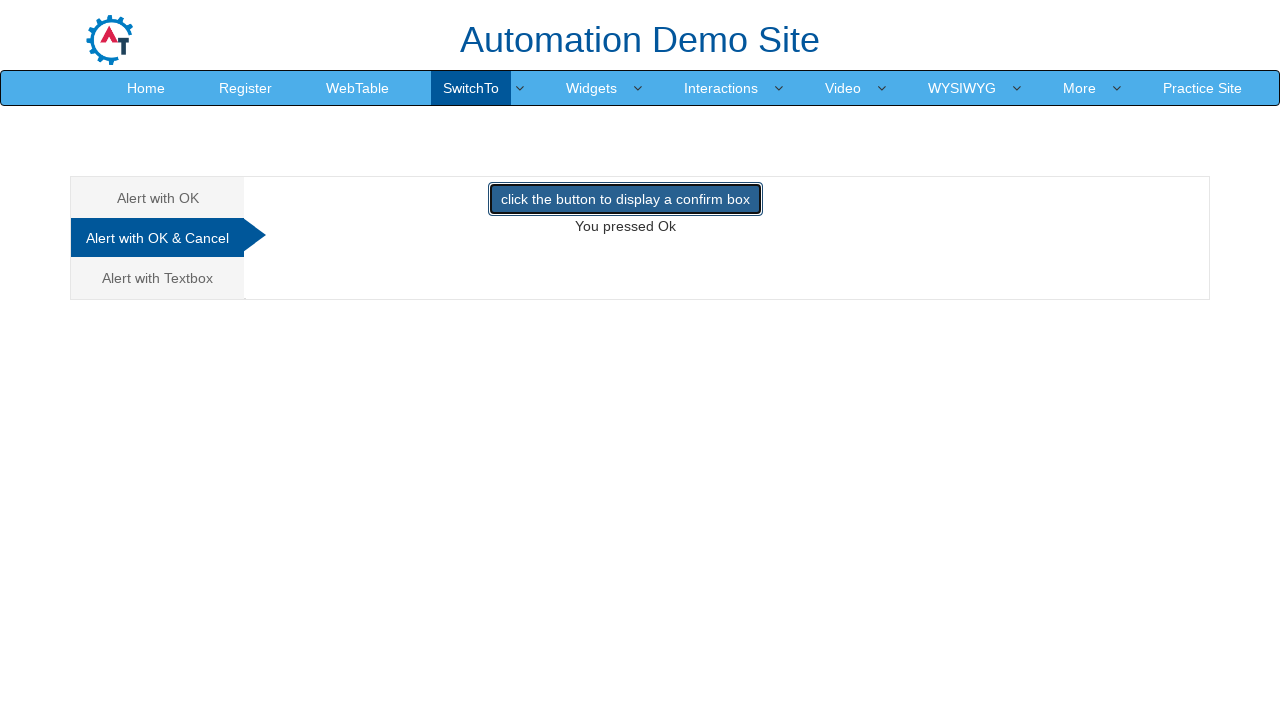

Navigated to Prompt Alert tab at (158, 278) on xpath=//a[@href='#Textbox']
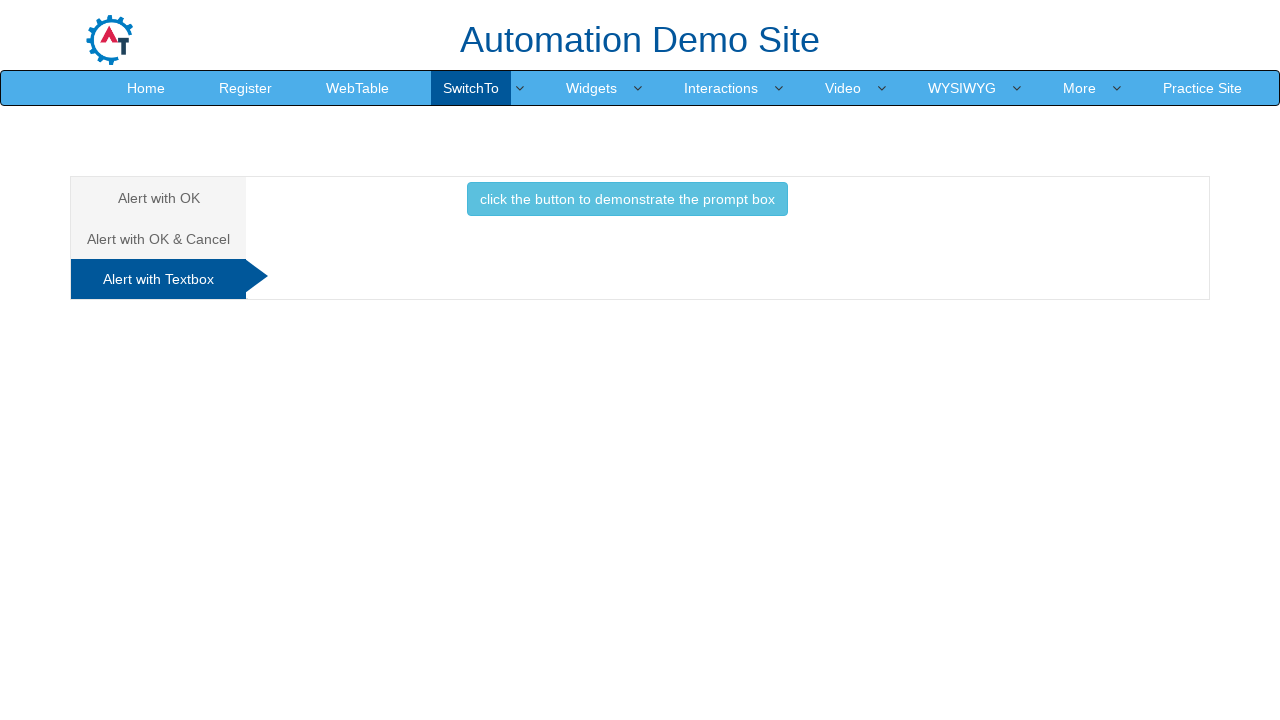

Clicked Prompt Alert button at (627, 199) on xpath=//button[@class='btn btn-info']
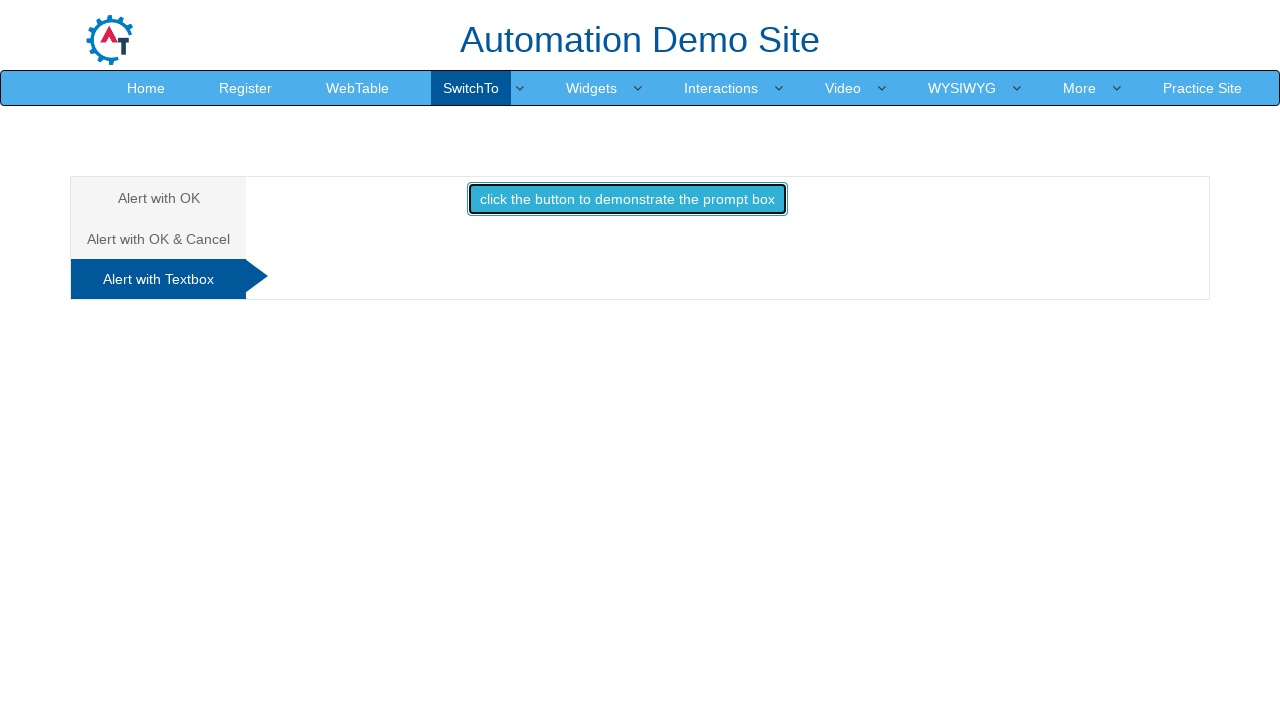

Accepted prompt alert dialog with text 'charu'
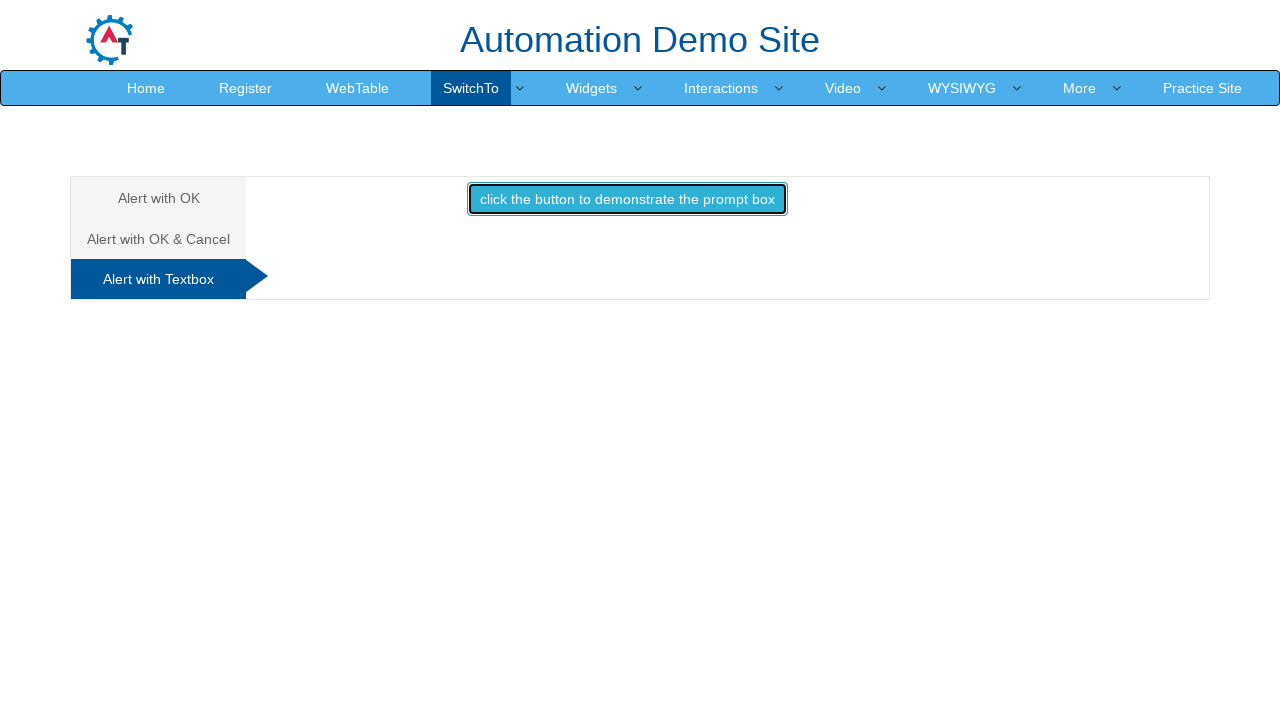

Navigated to Windows page
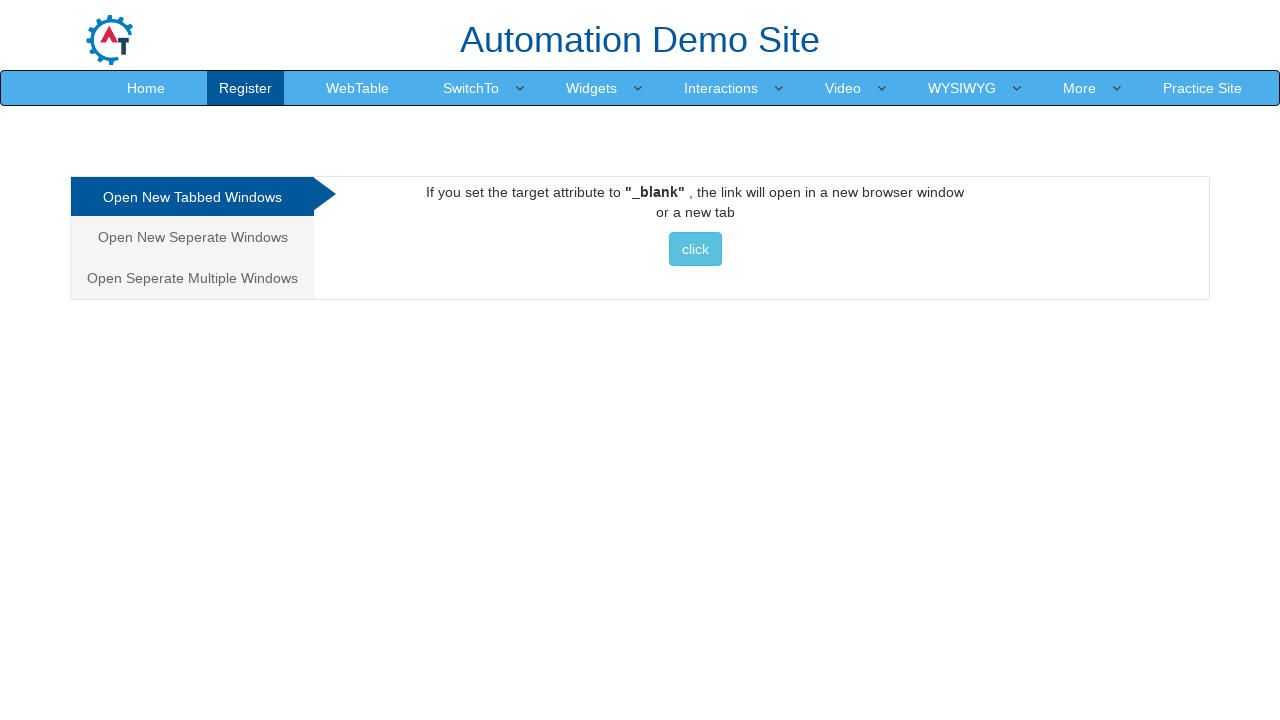

Waited for page to load (10 seconds)
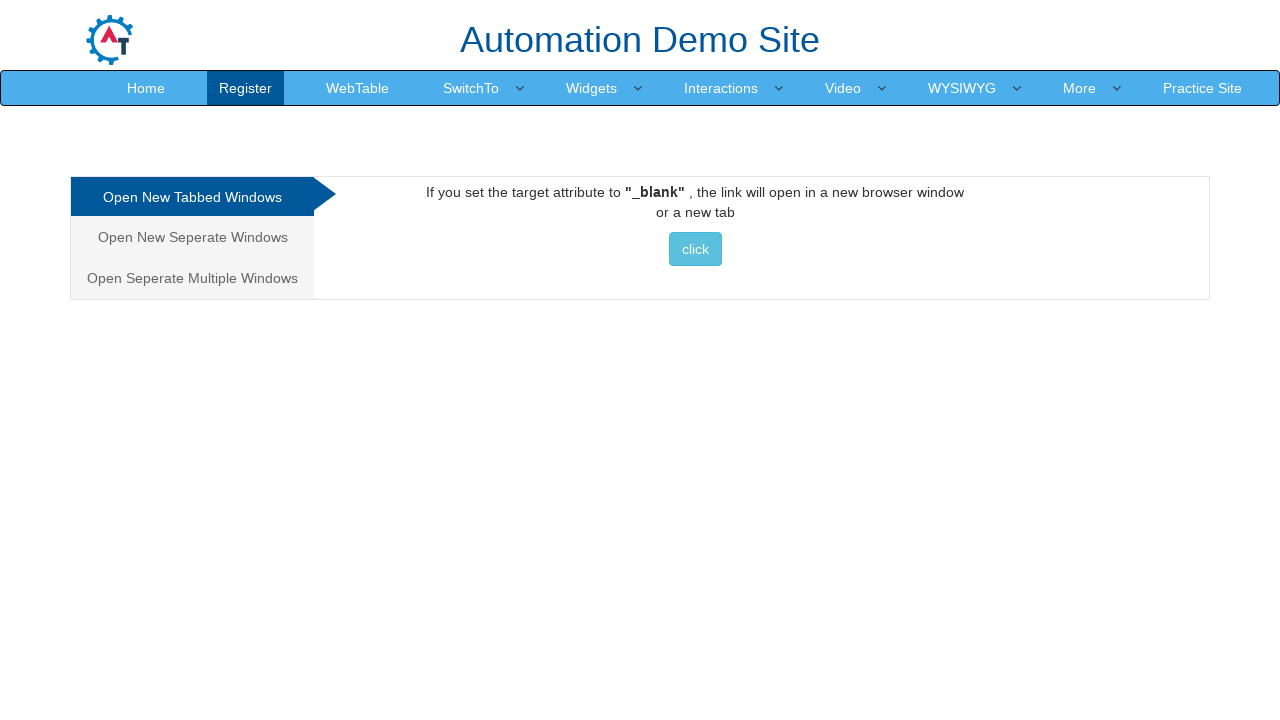

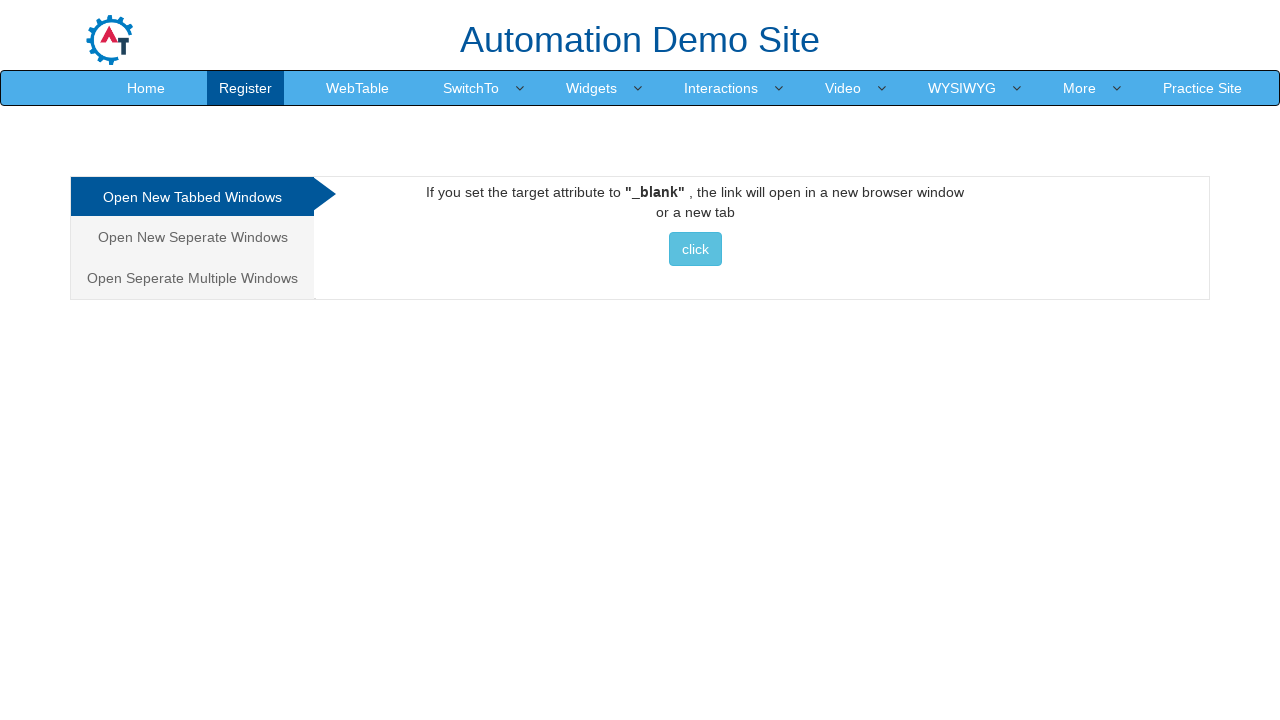